Tests a form submission on ahmadac.github.io by entering text into an input field and clicking the submit button

Starting URL: https://ahmadac.github.io/

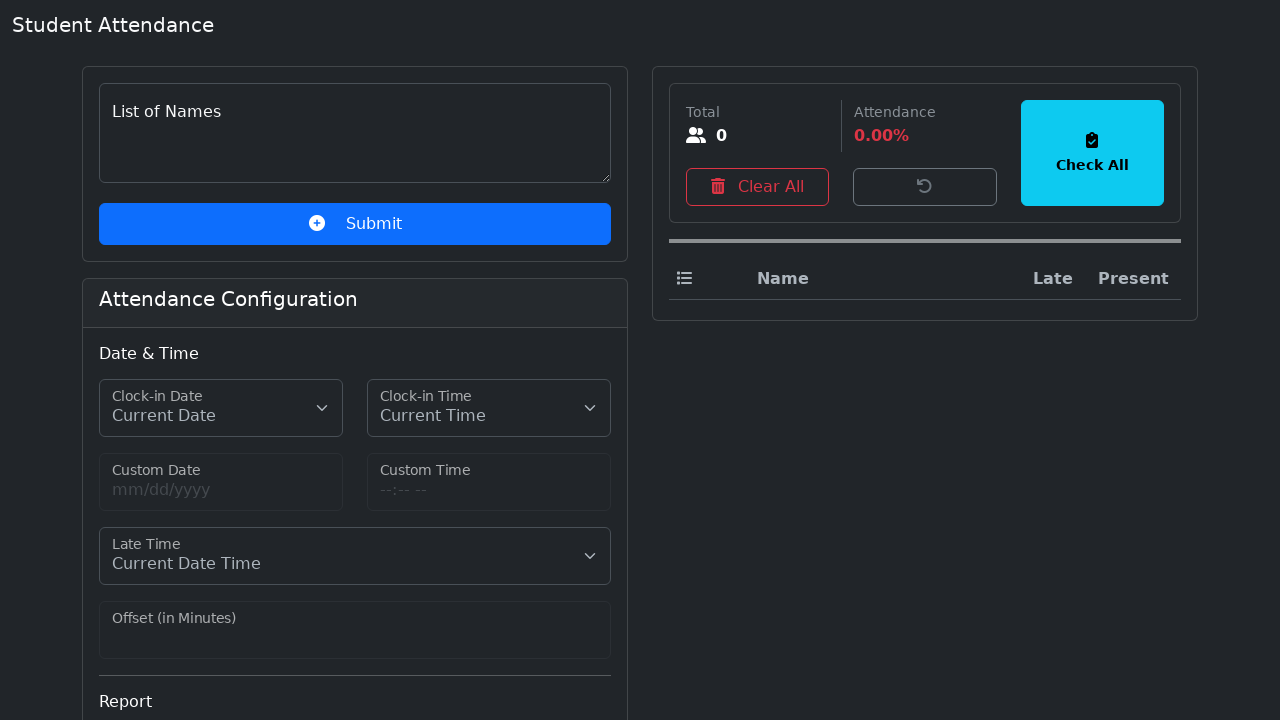

Filled input field with 'John Smith, Jane Doe, Bob Johnson' on #inputText2
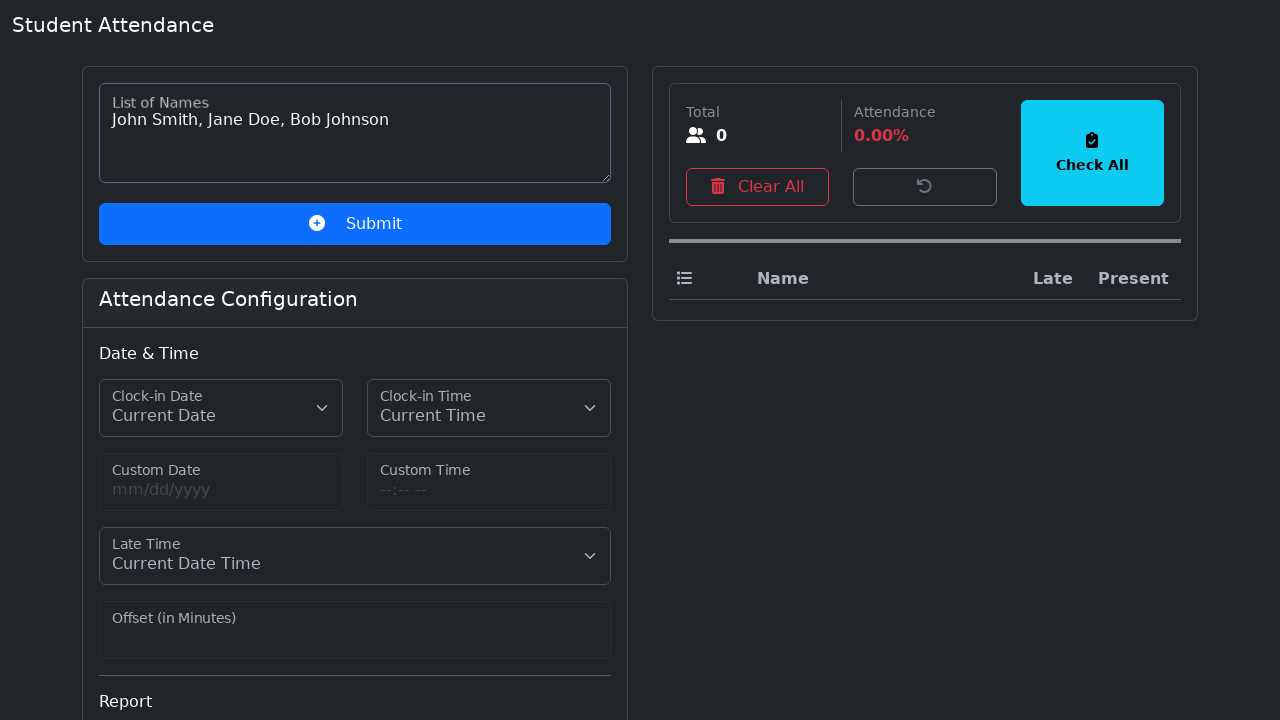

Clicked submit button at (355, 224) on #submitBtn2
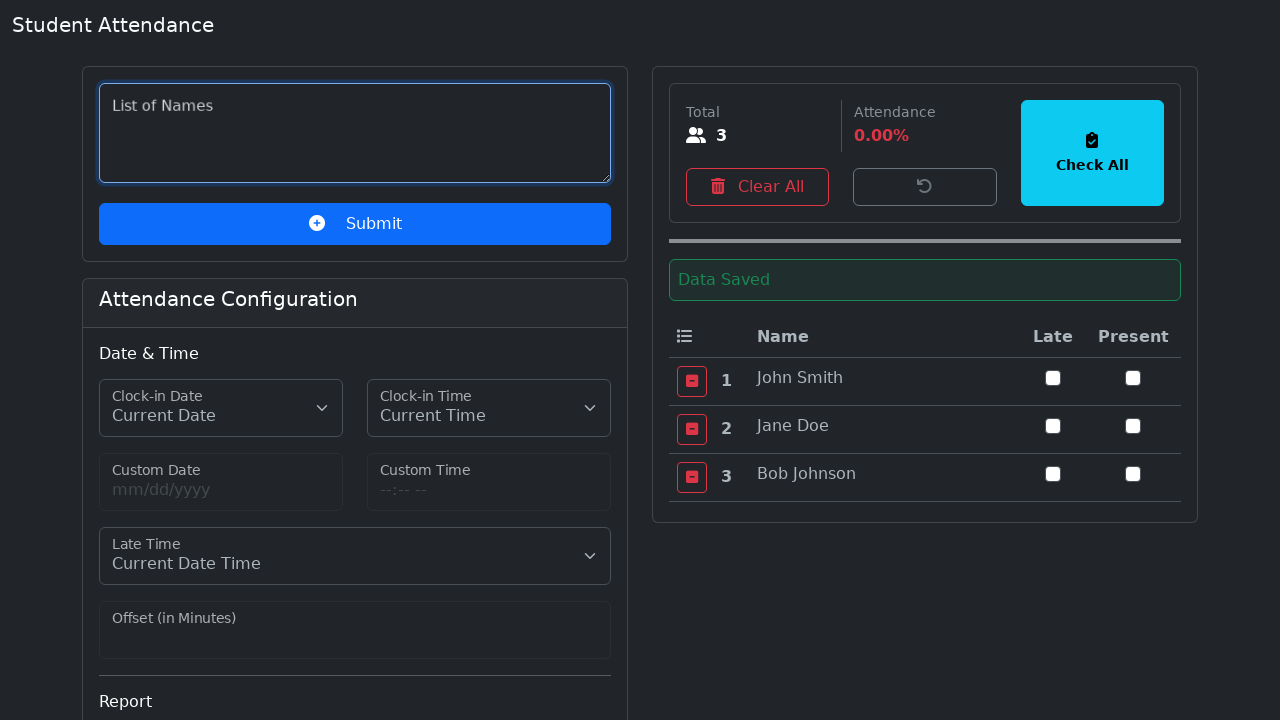

Waited 1000ms for page changes to complete
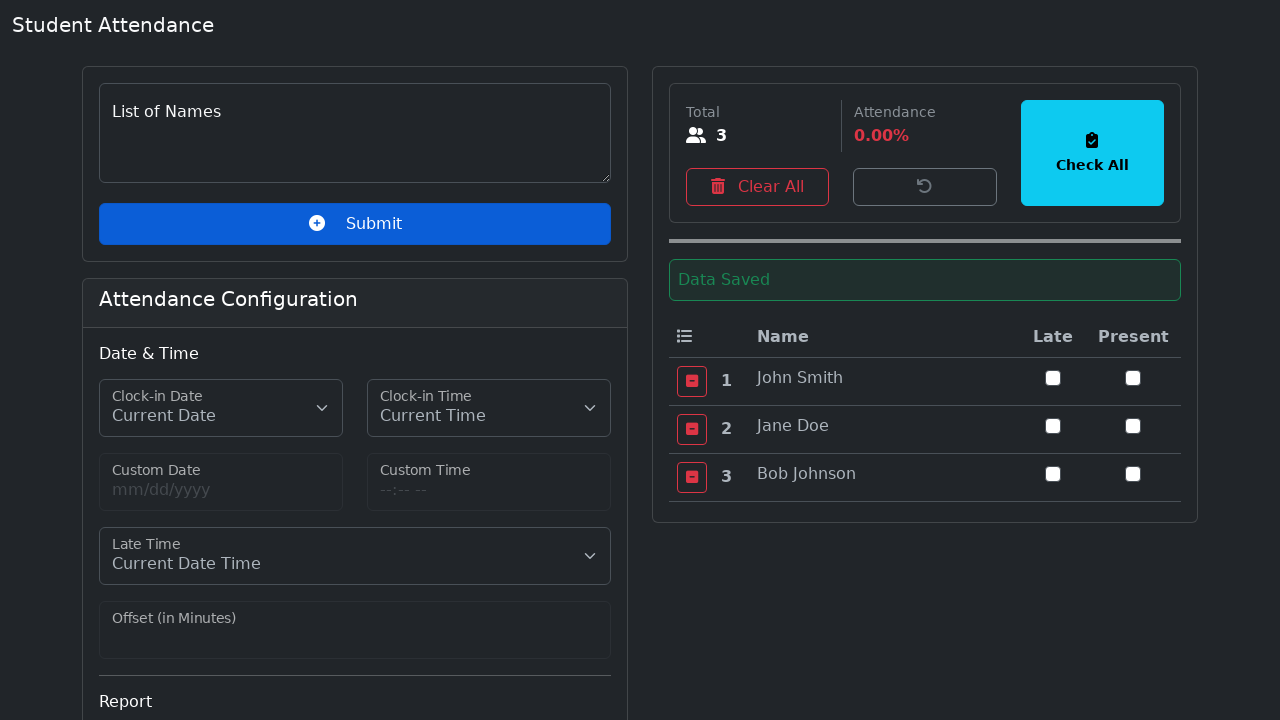

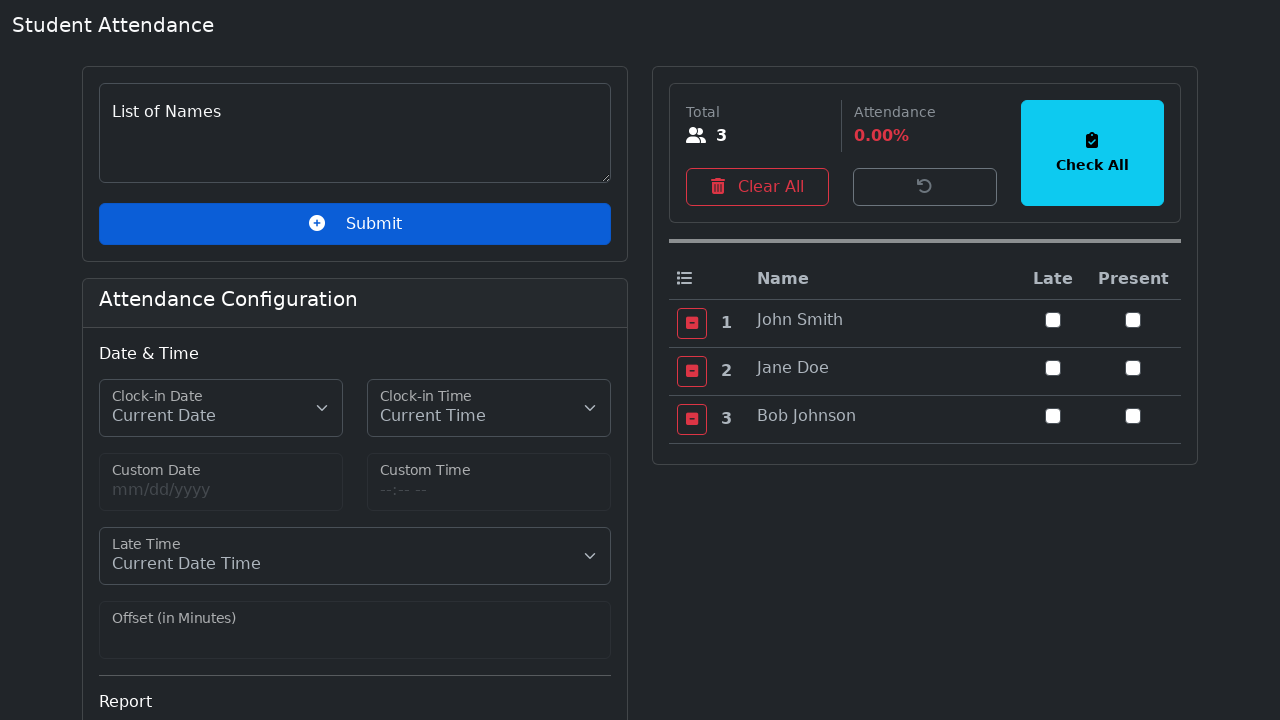